Extracts two numbers from the page, calculates their sum, selects the sum from a dropdown menu, and clicks submit button

Starting URL: http://suninjuly.github.io/selects1.html

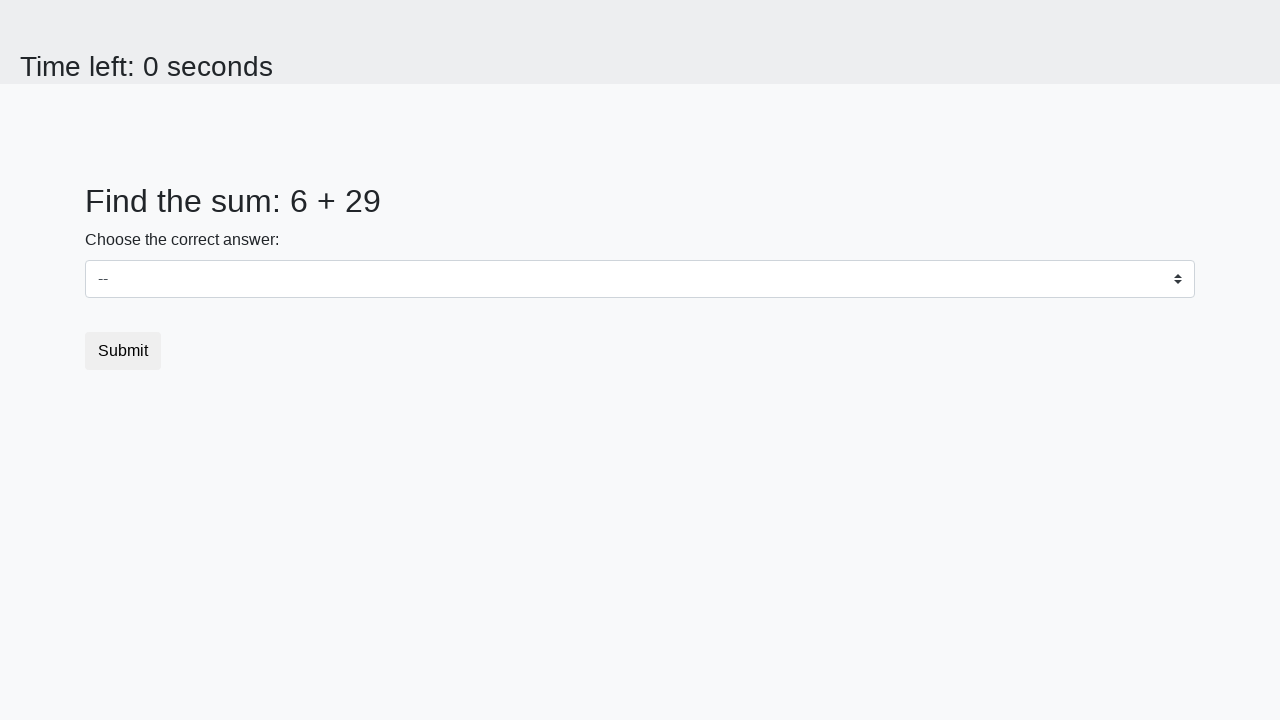

Extracted first number from #num1 element
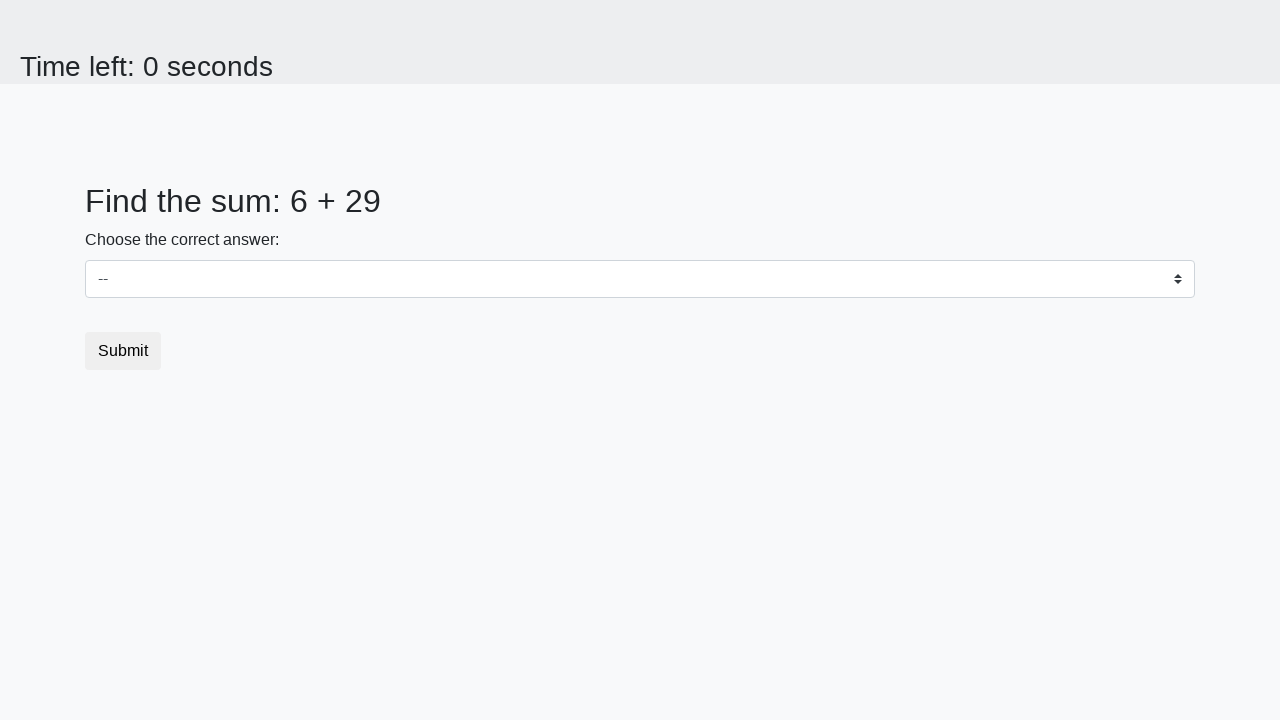

Extracted second number from #num2 element
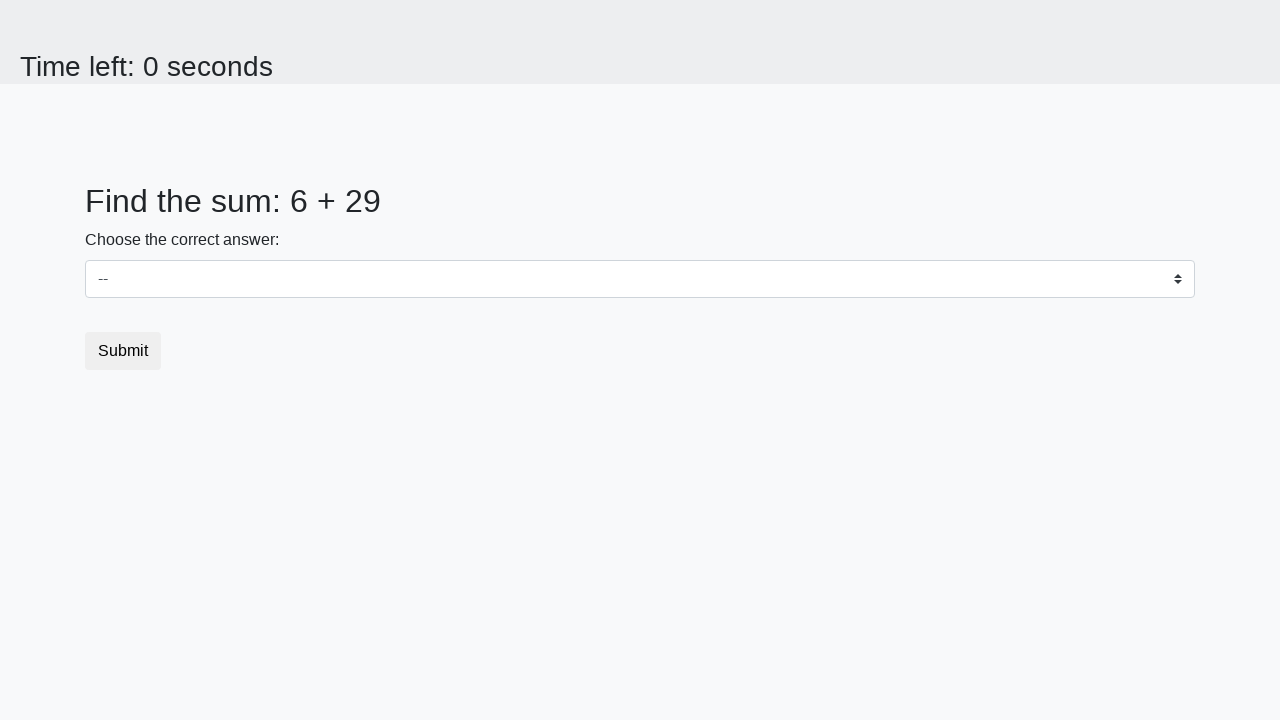

Calculated sum of the two numbers: 35
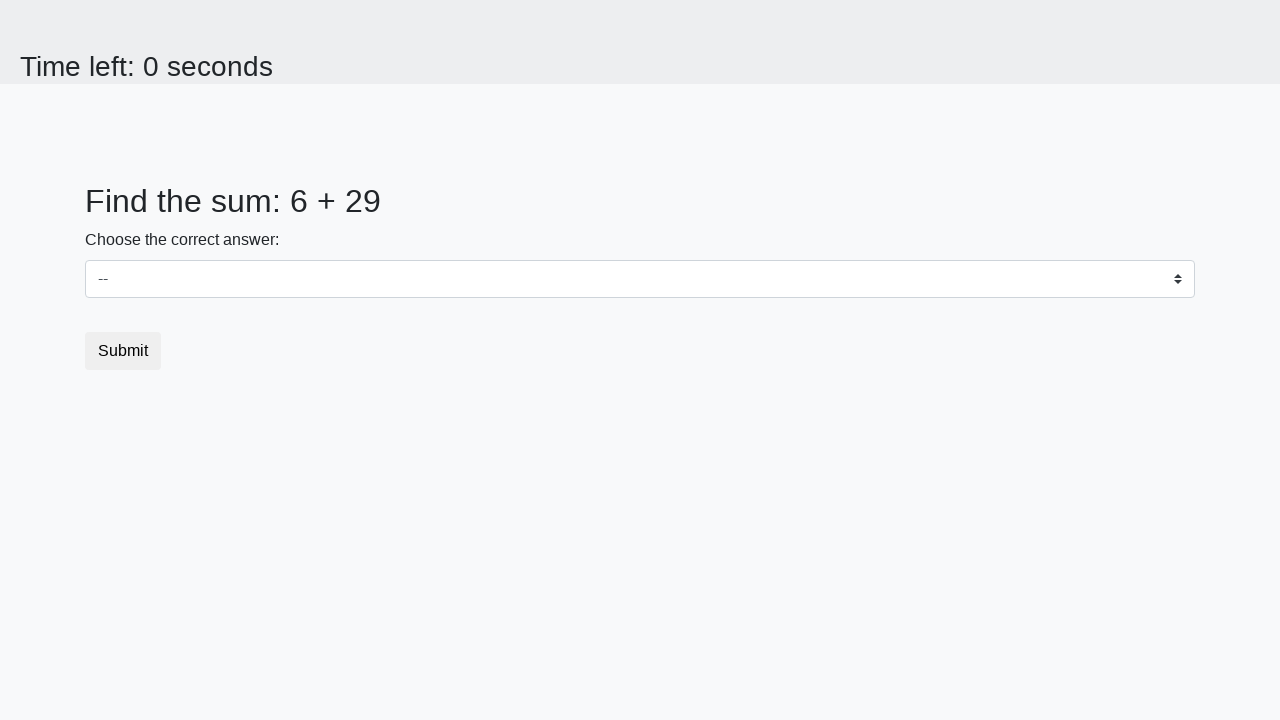

Selected sum value '35' from dropdown menu on #dropdown
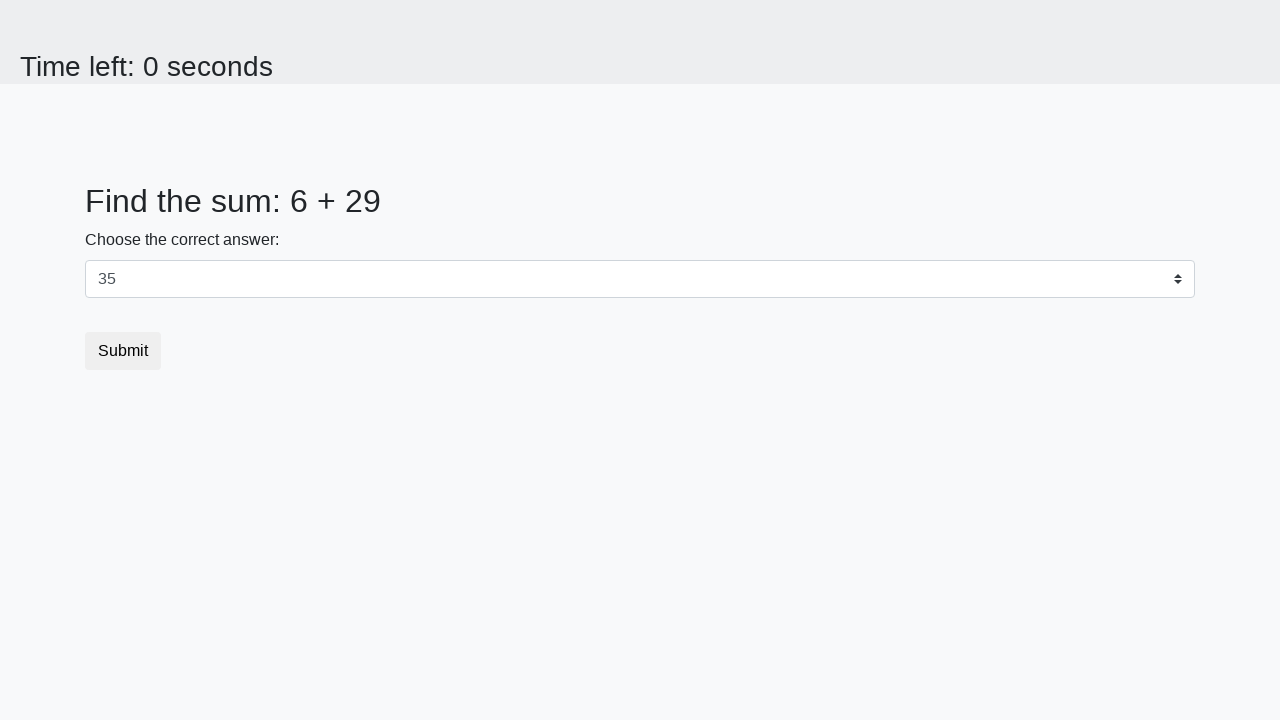

Clicked submit button to submit the form at (123, 351) on .btn
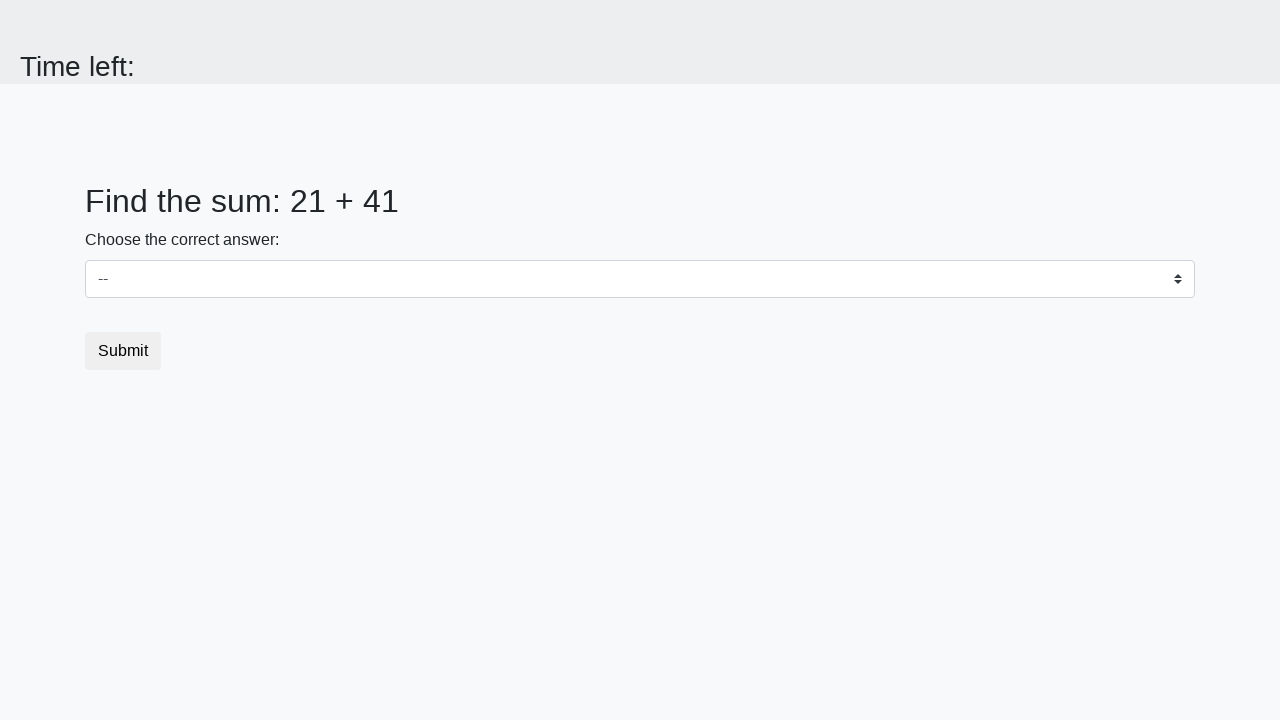

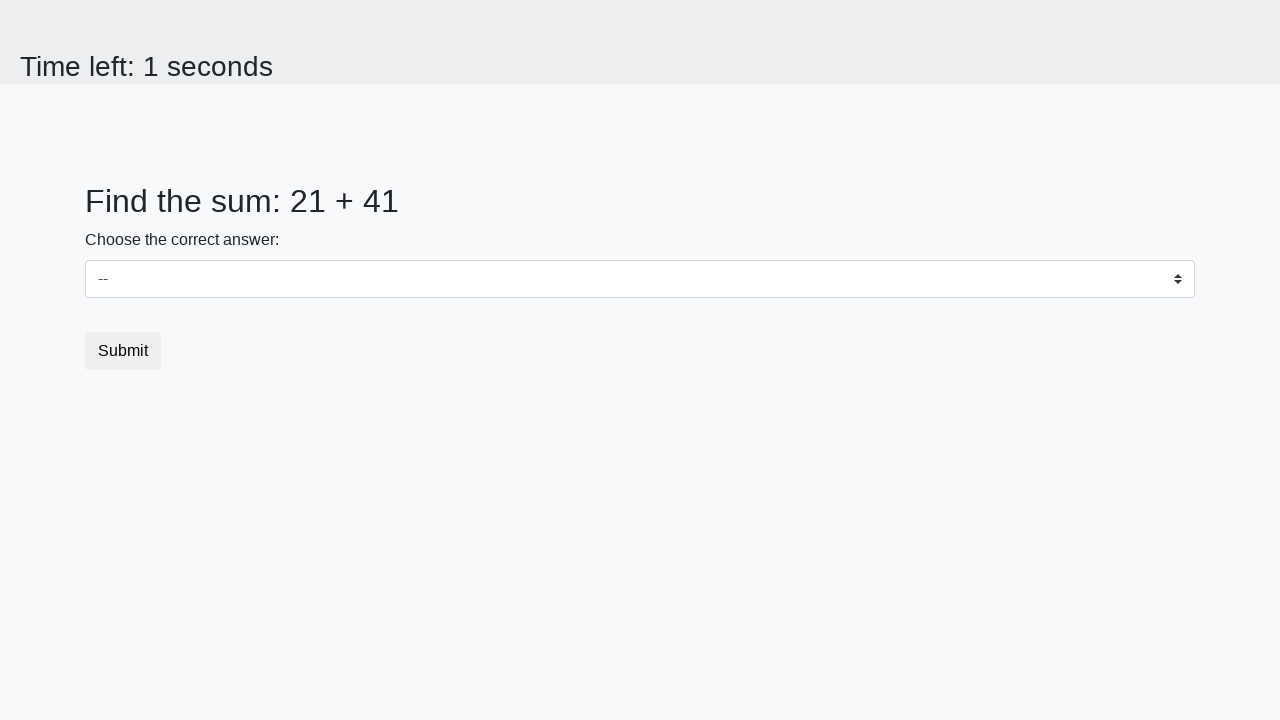